Verifies that there are three radio buttons with name "gender" on the page

Starting URL: https://ultimateqa.com/simple-html-elements-for-automation/

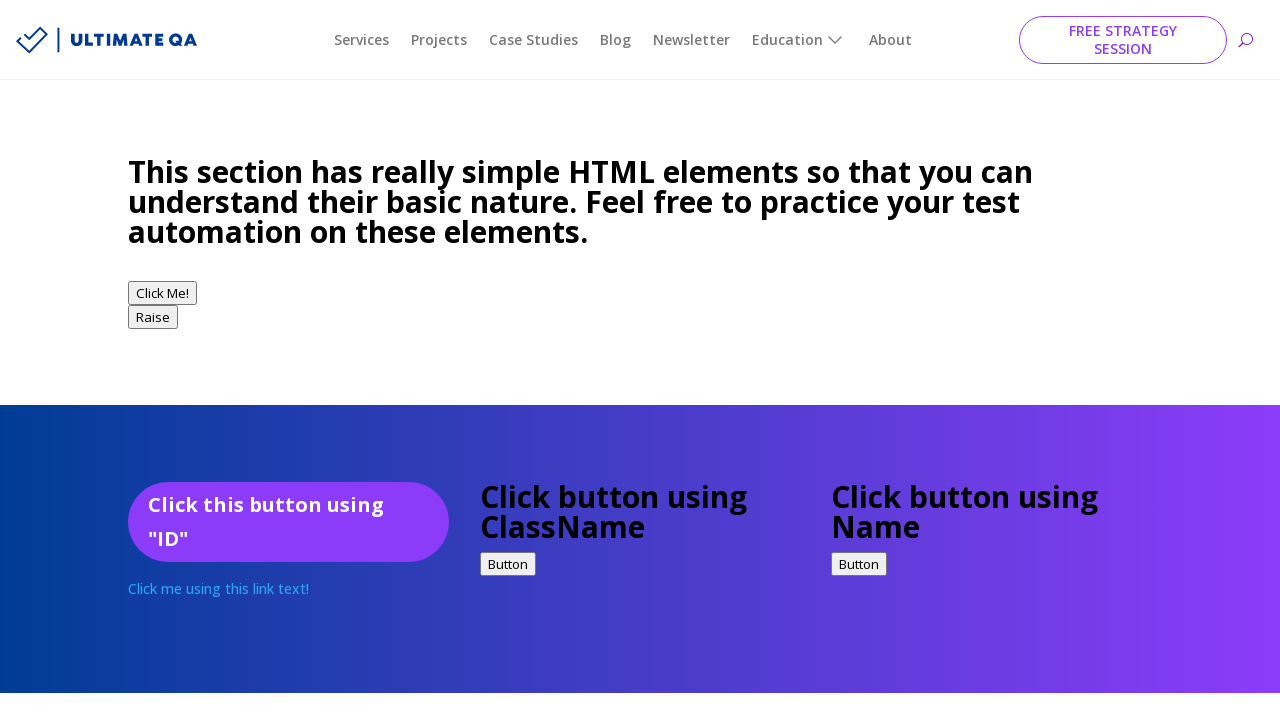

Navigated to Ultimate QA simple HTML elements page
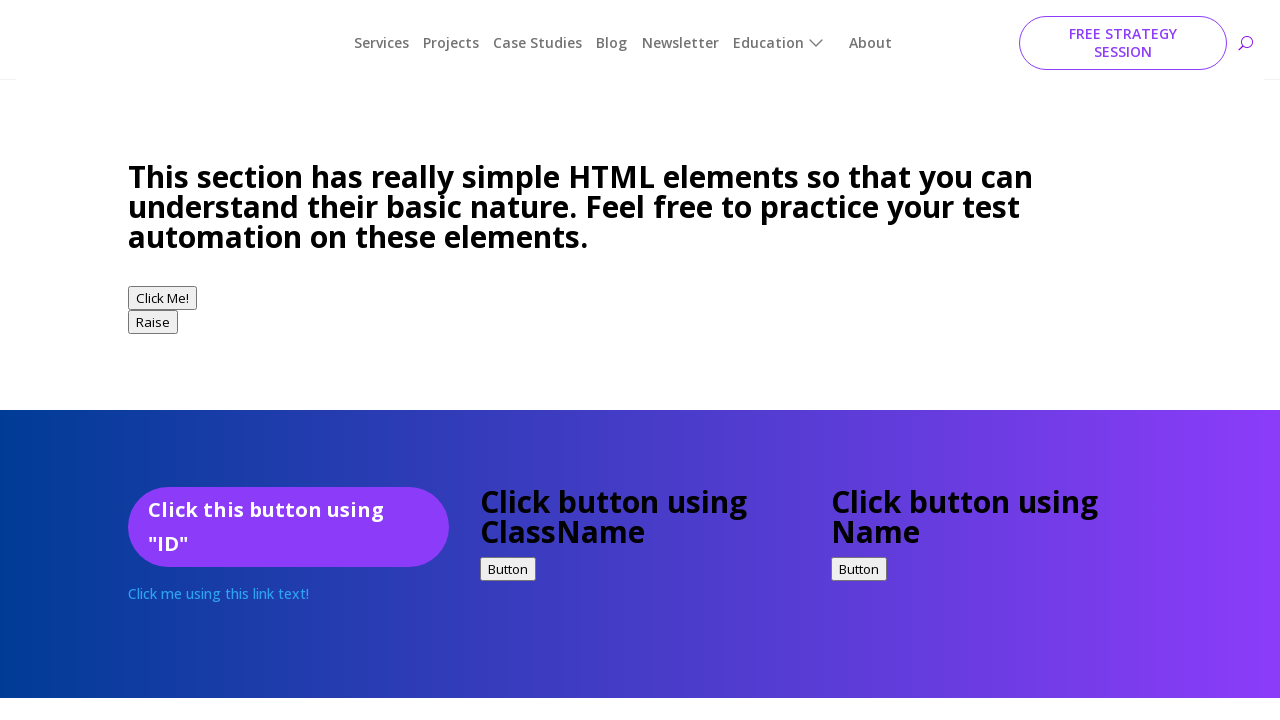

Located radio button elements with name 'gender'
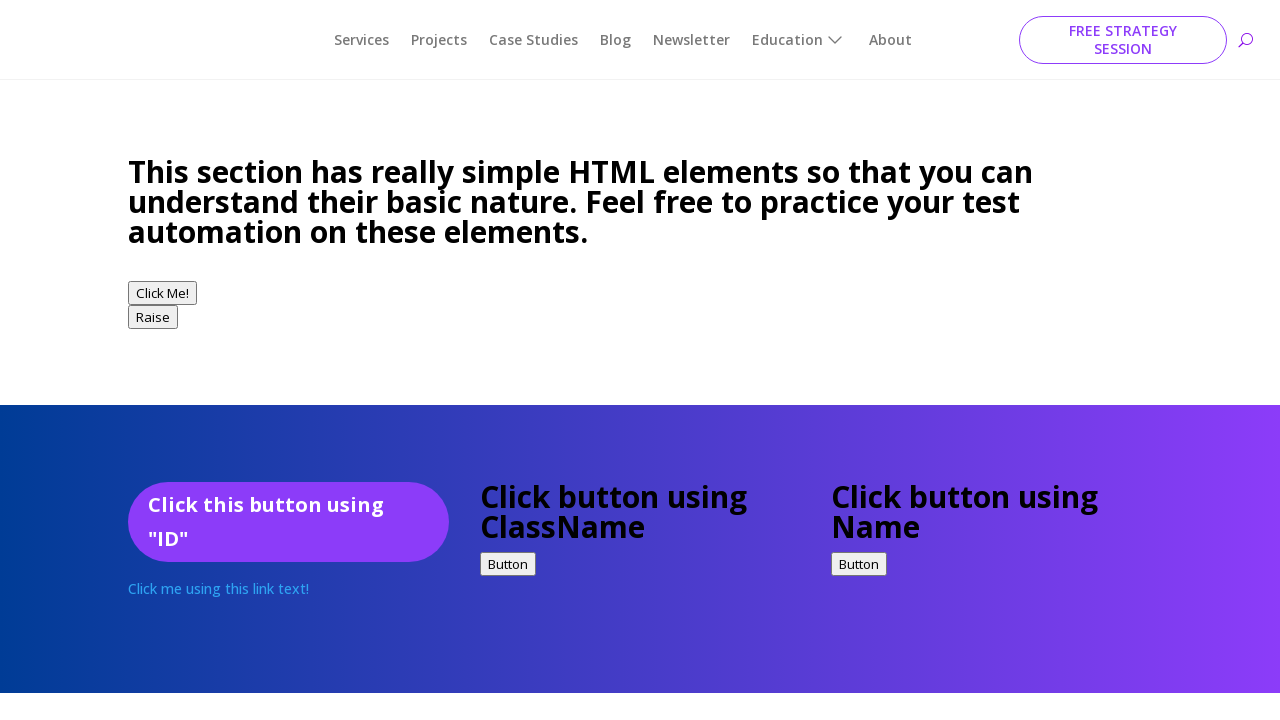

Waited for first radio button to be visible
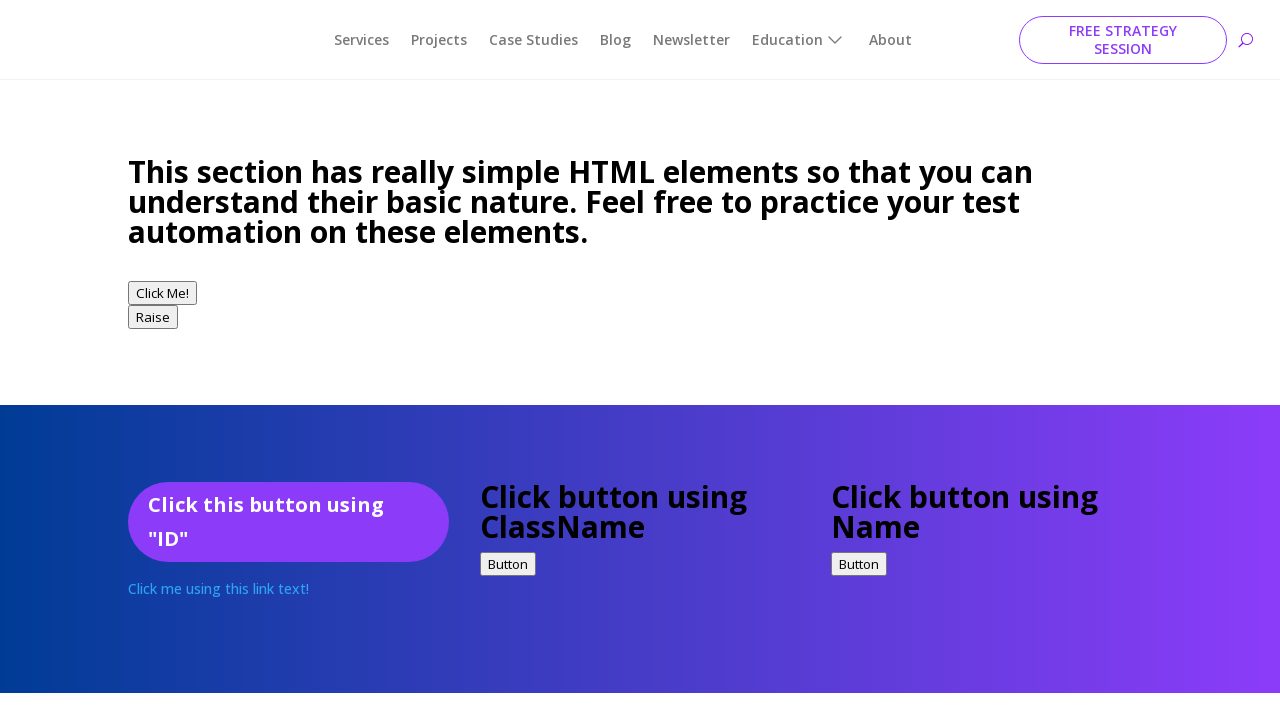

Verified that exactly 3 radio buttons with name 'gender' are present on the page
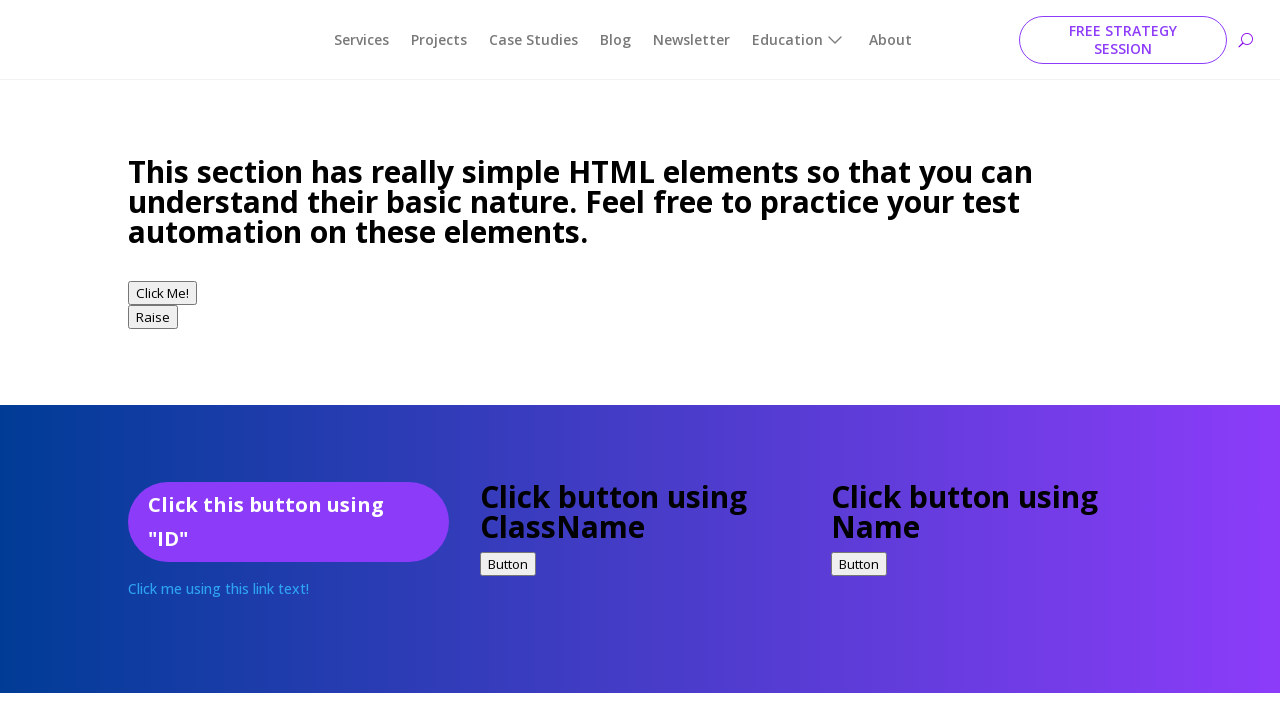

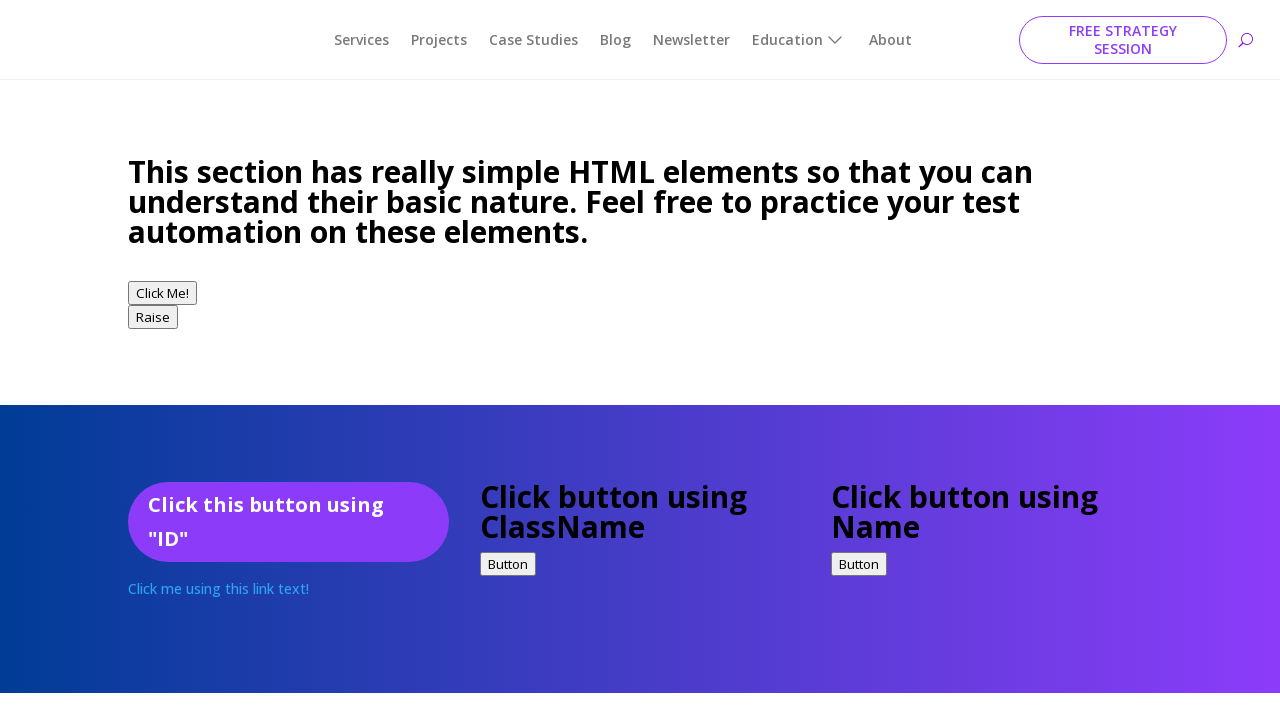